Tests browser multiple window handling by clicking social media links that open new tabs/windows, switching between them, and closing the child windows while keeping the parent window open.

Starting URL: https://opensource-demo.orangehrmlive.com/web/index.php/auth/login

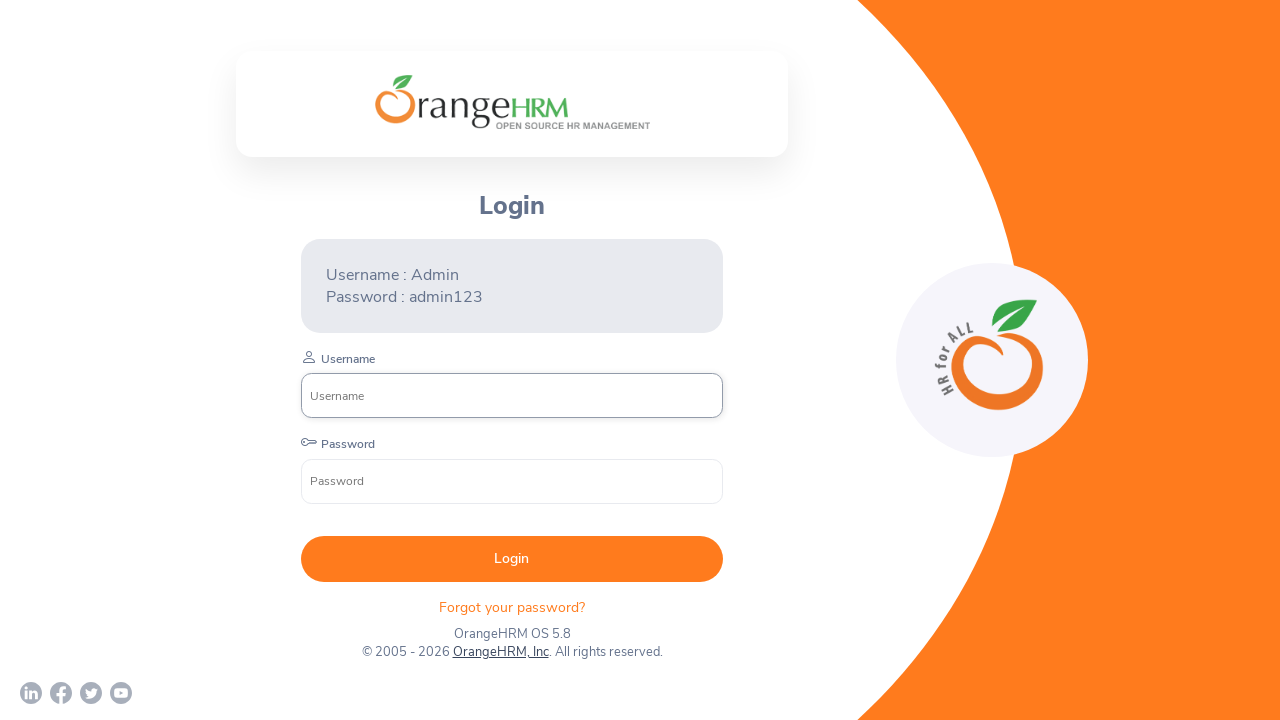

Waited for page to reach networkidle state
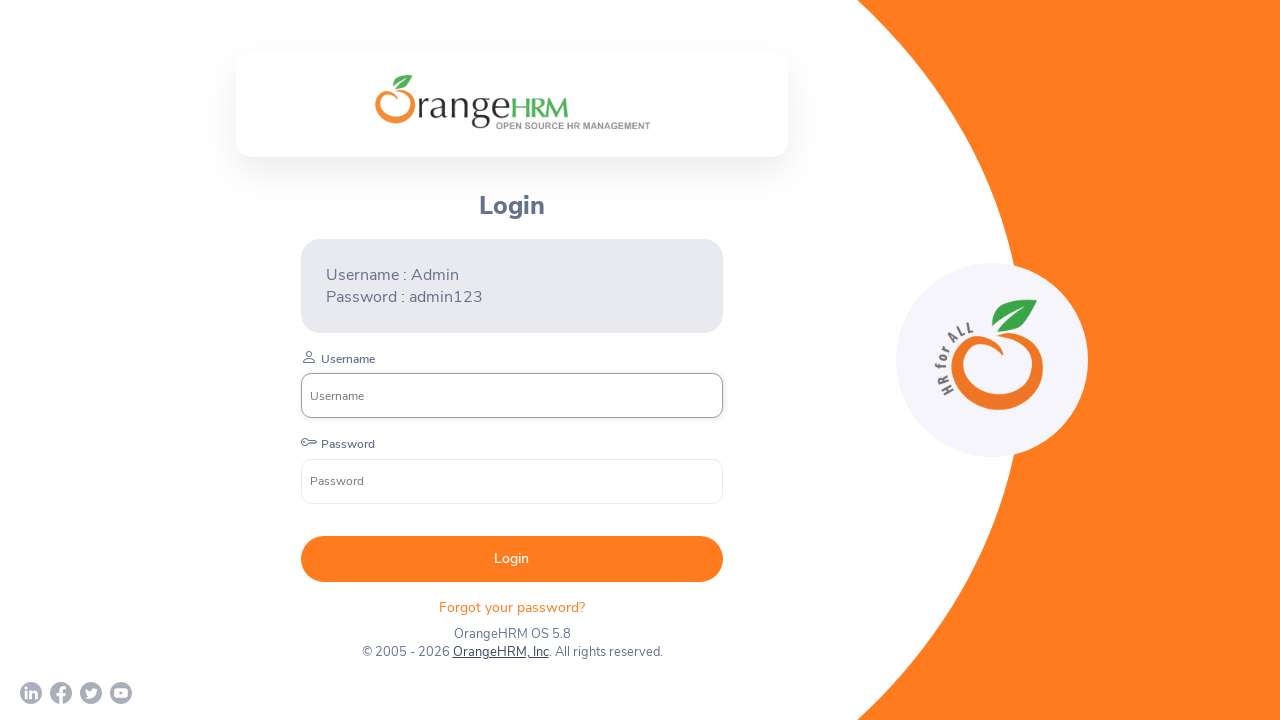

Stored reference to parent page
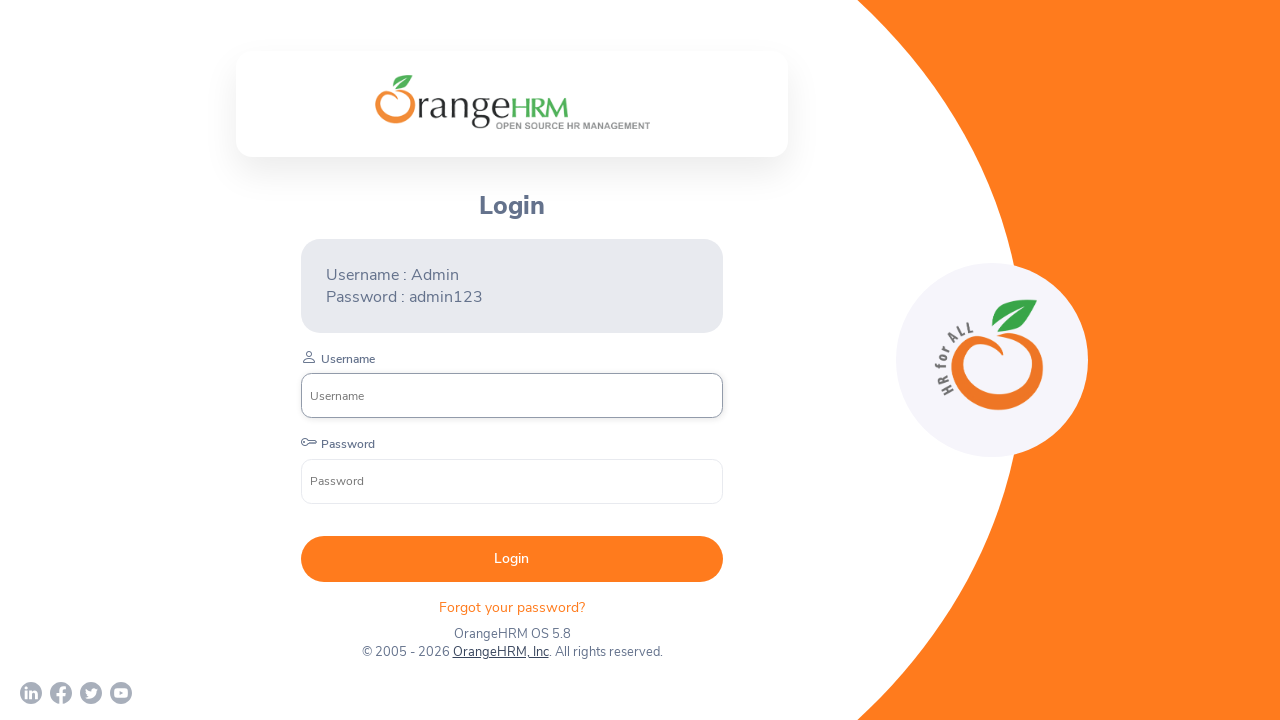

Clicked LinkedIn link and captured new page at (31, 693) on a[href*='linkedin']
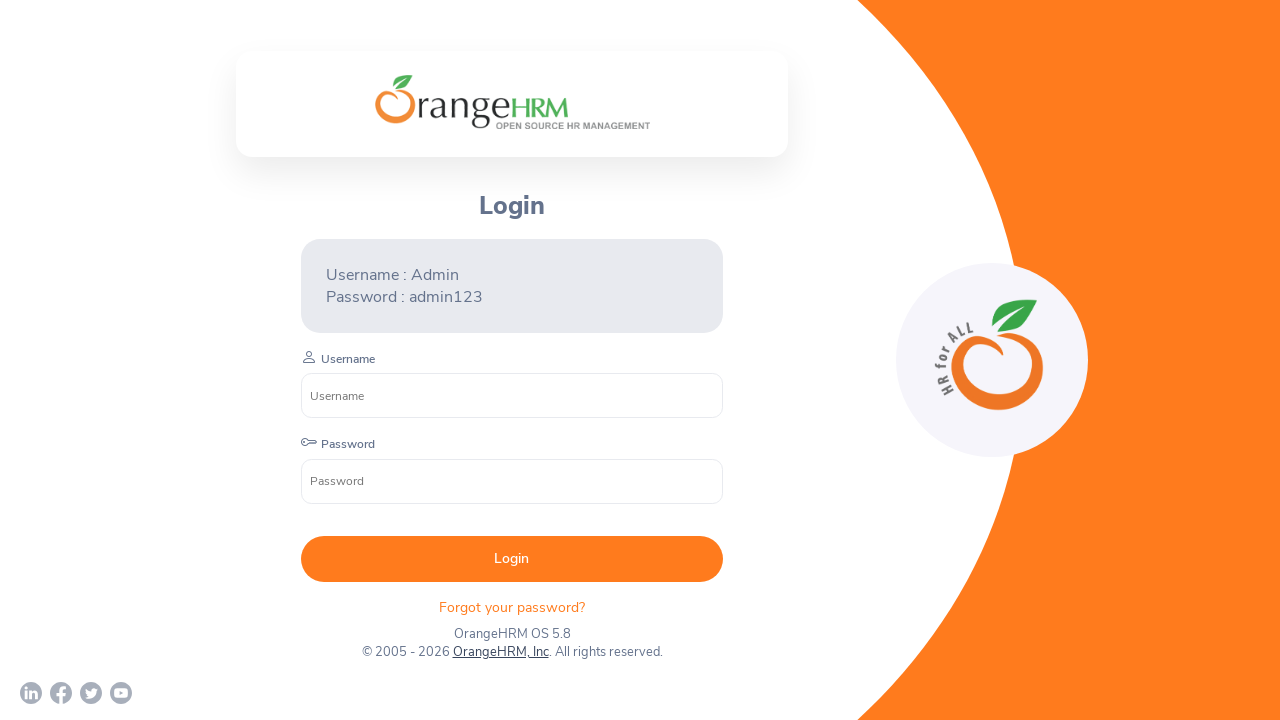

Clicked Facebook link and captured new page at (61, 693) on a[href*='facebook']
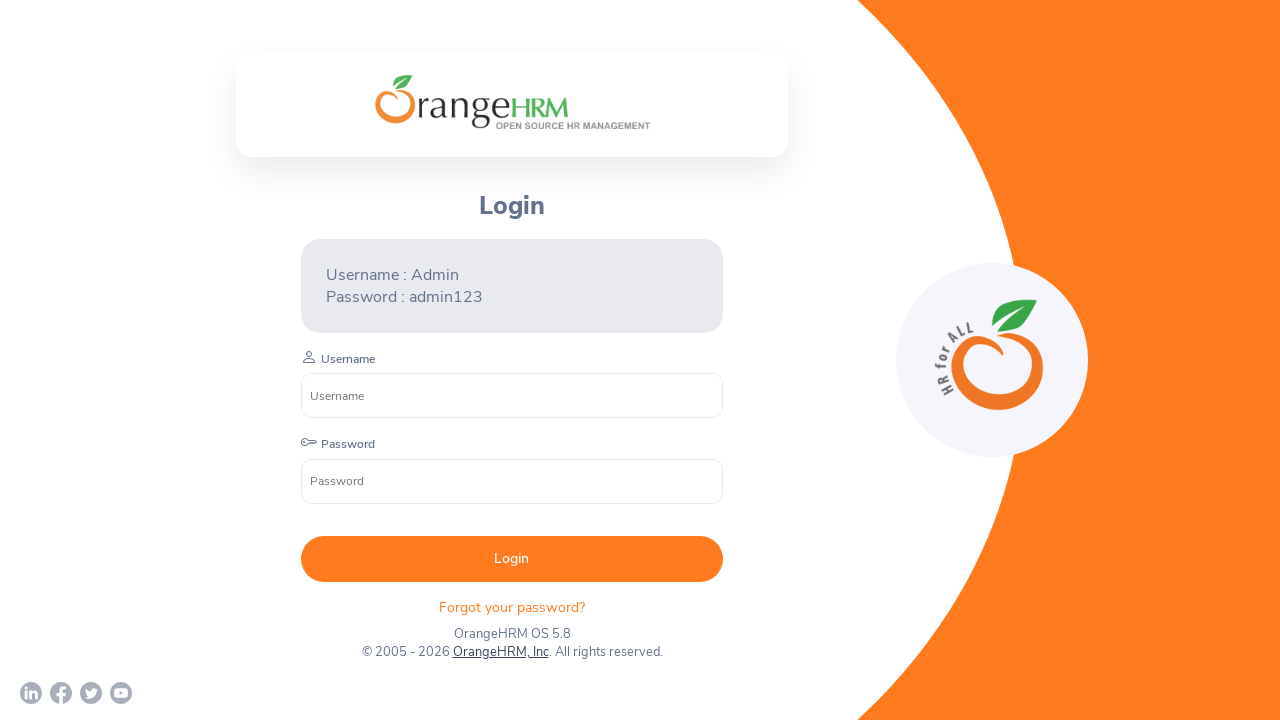

Clicked Twitter/X link and captured new page at (91, 693) on a[href*='twitter']
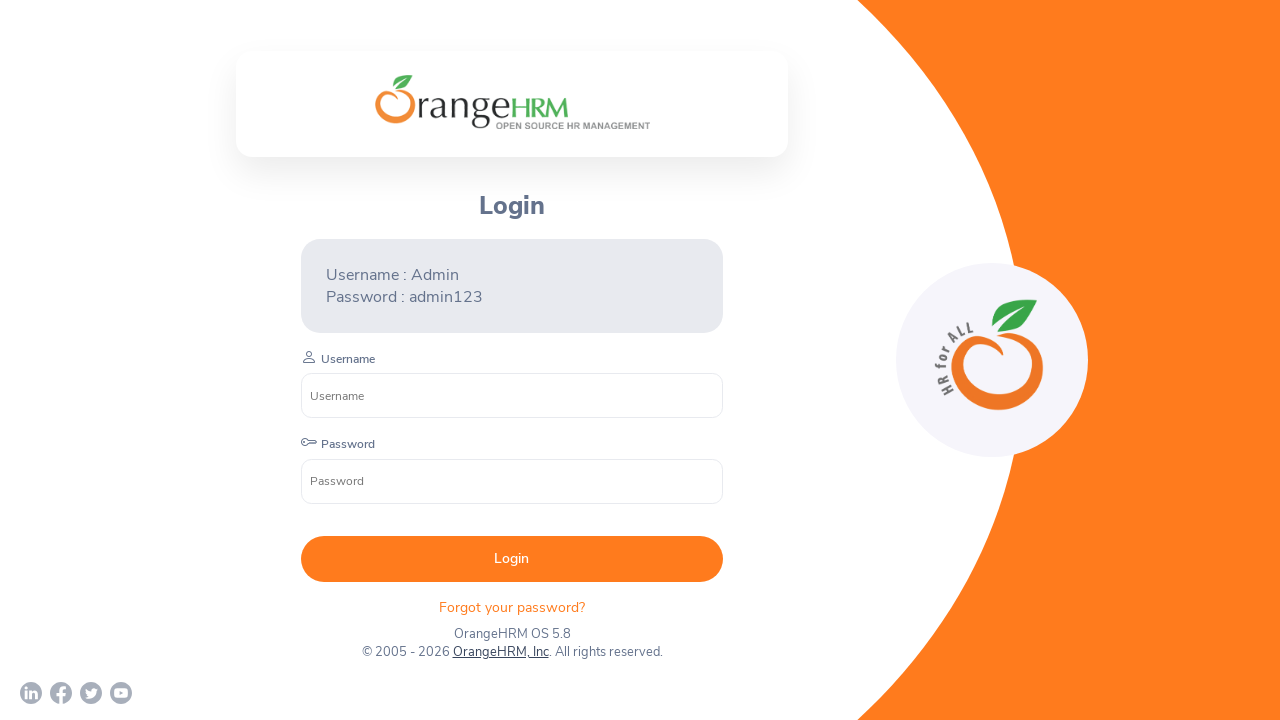

Clicked YouTube link and captured new page at (121, 693) on a[href*='youtube']
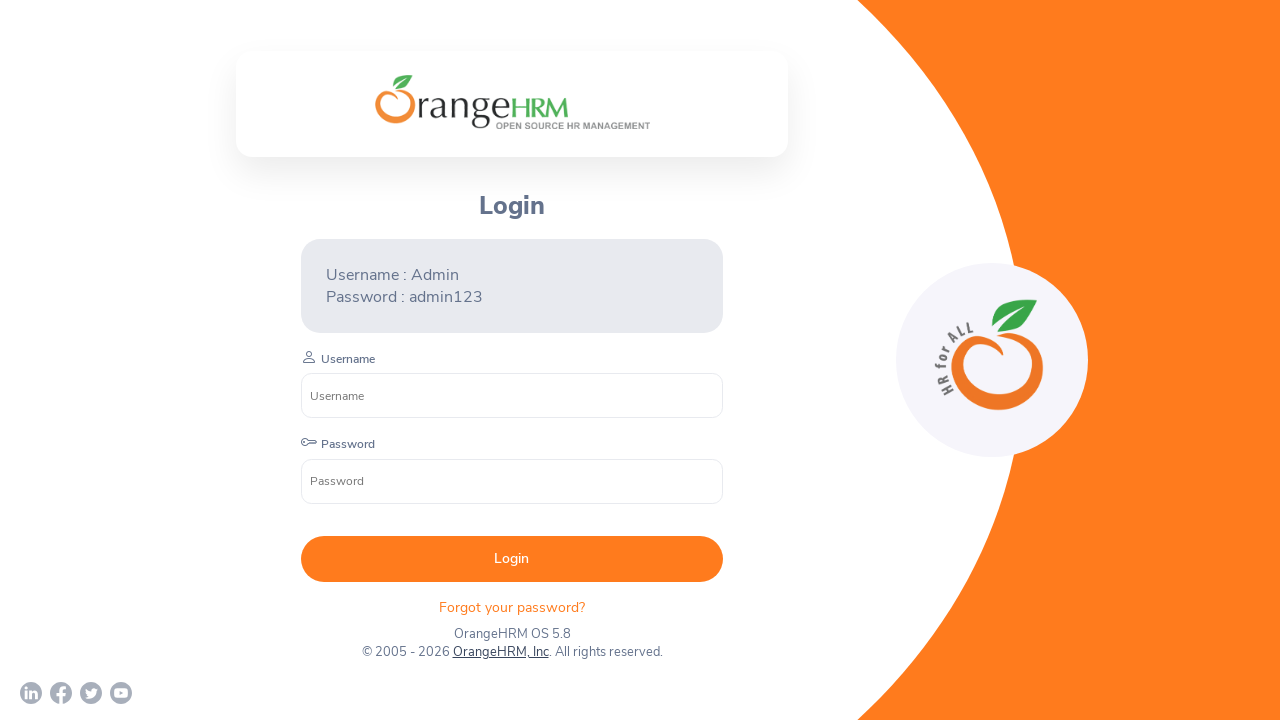

Retrieved all pages from browser context
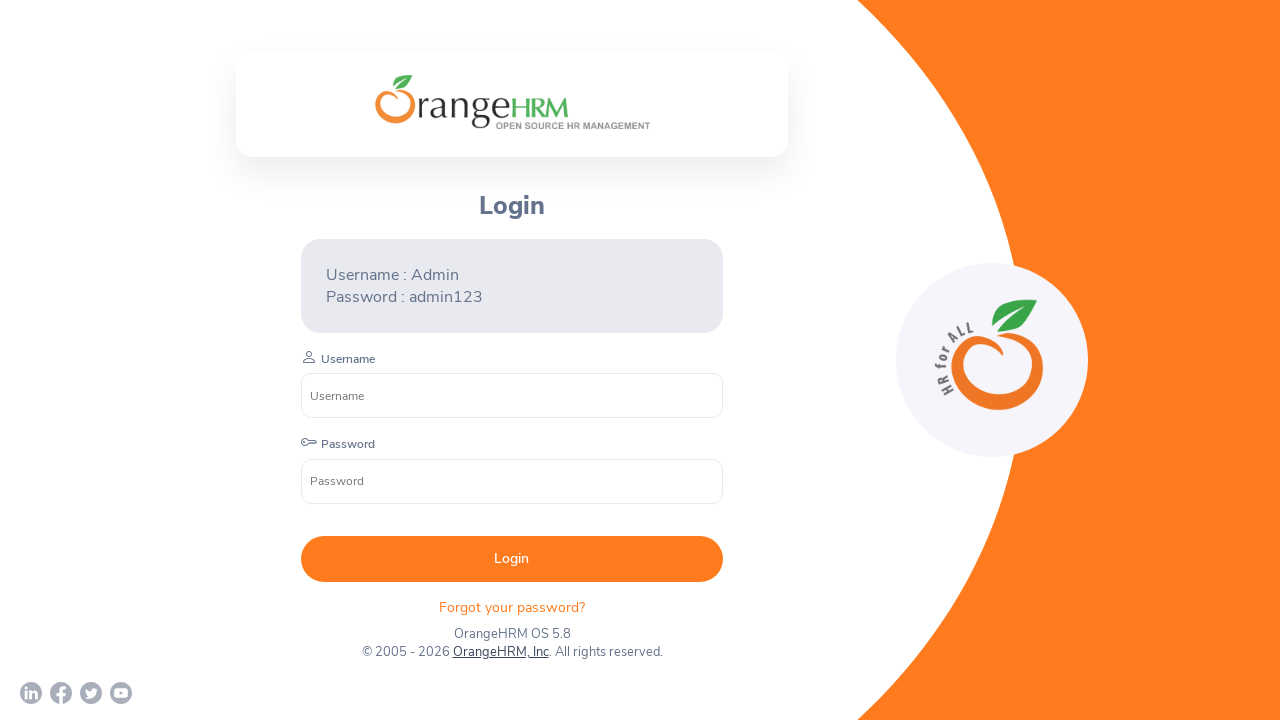

Waited for page to reach domcontentloaded state: https://opensource-demo.orangehrmlive.com/web/index.php/auth/login
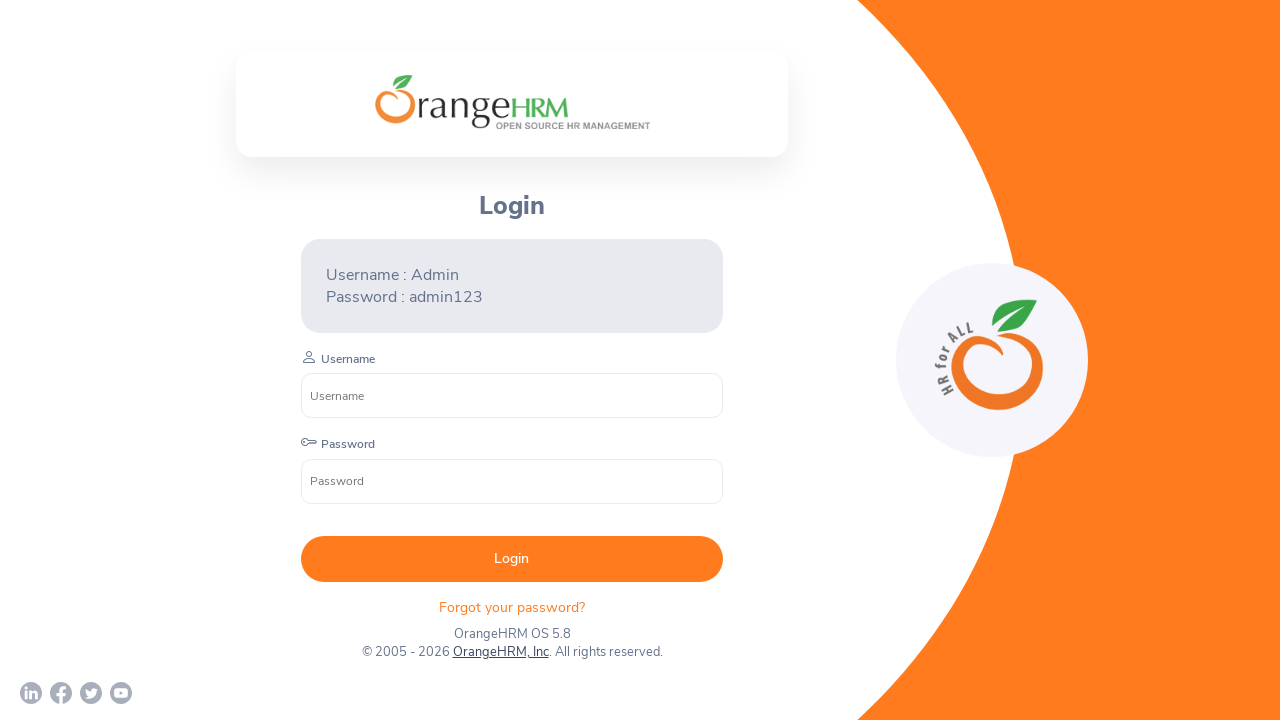

Waited for page to reach domcontentloaded state: chrome-error://chromewebdata/
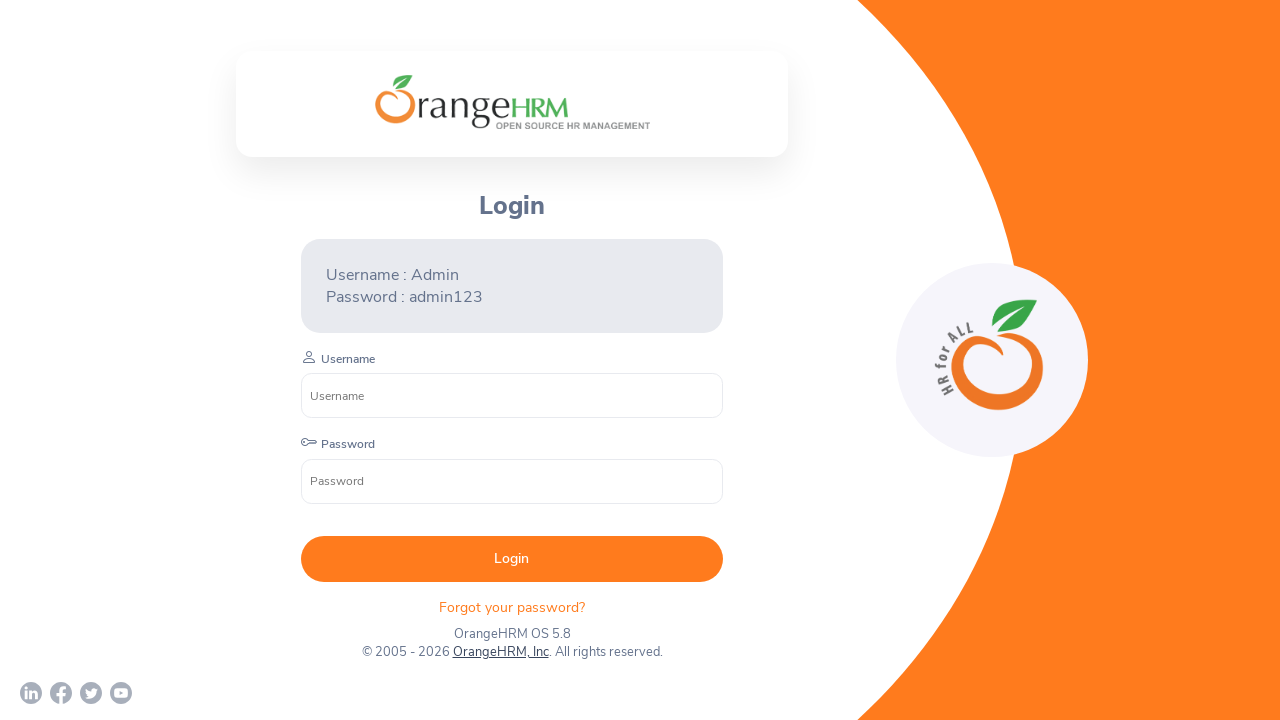

Closed child window: chrome-error://chromewebdata/
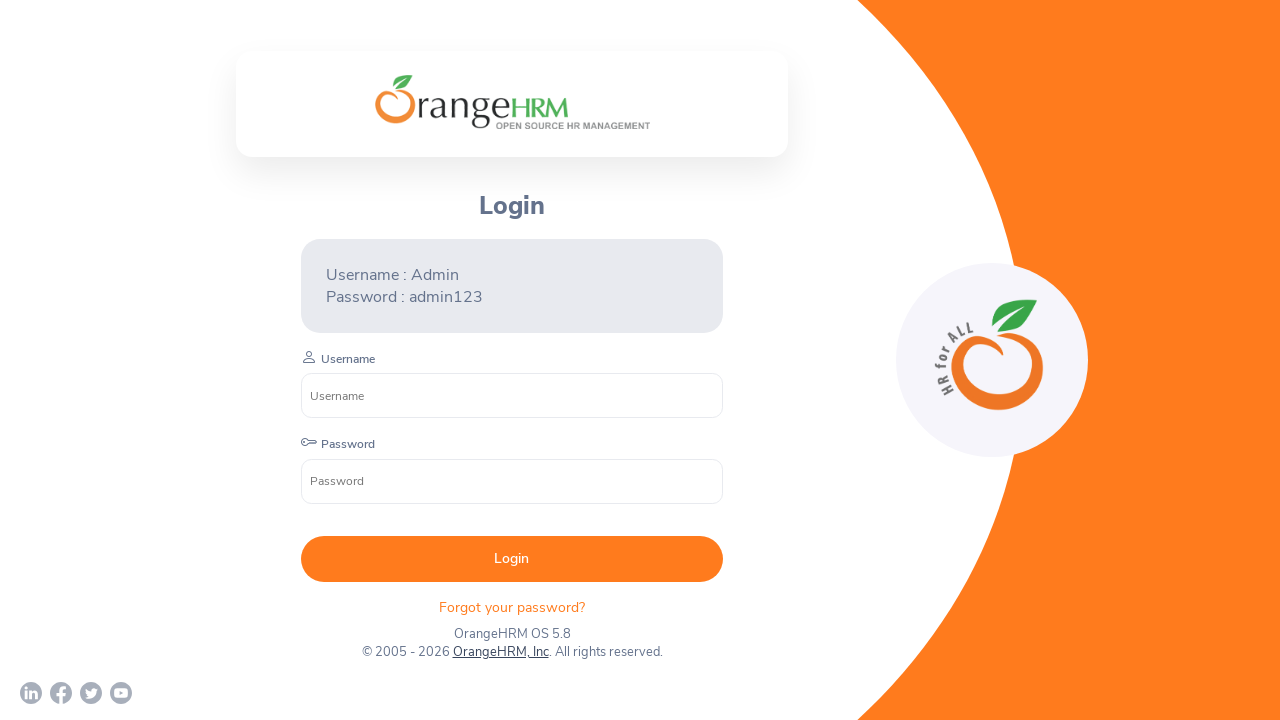

Waited for page to reach domcontentloaded state: chrome-error://chromewebdata/
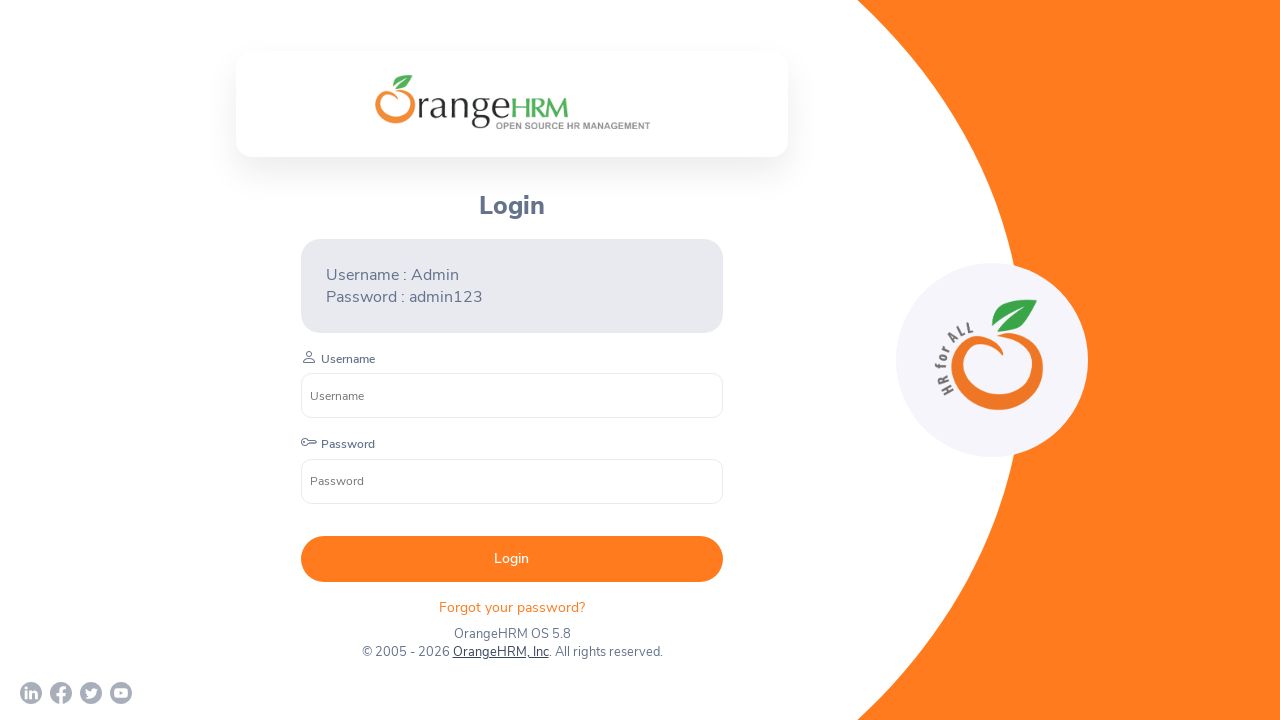

Closed child window: chrome-error://chromewebdata/
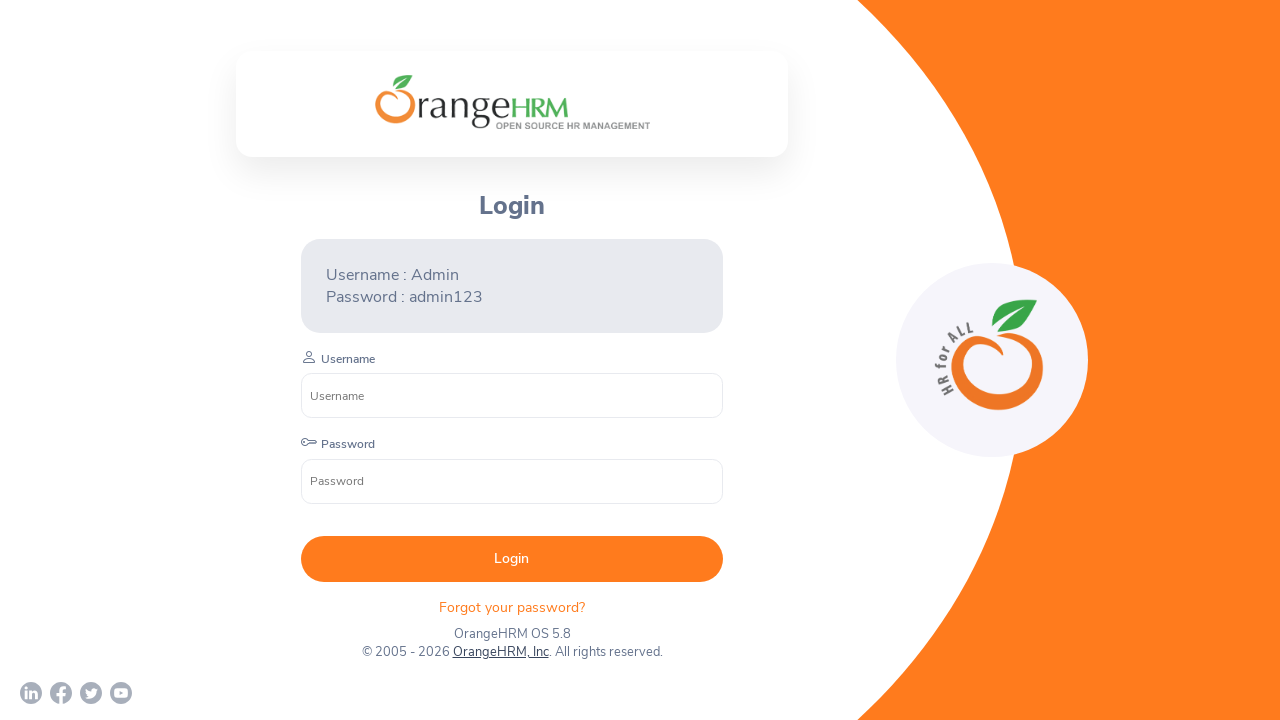

Waited for page to reach domcontentloaded state: chrome-error://chromewebdata/
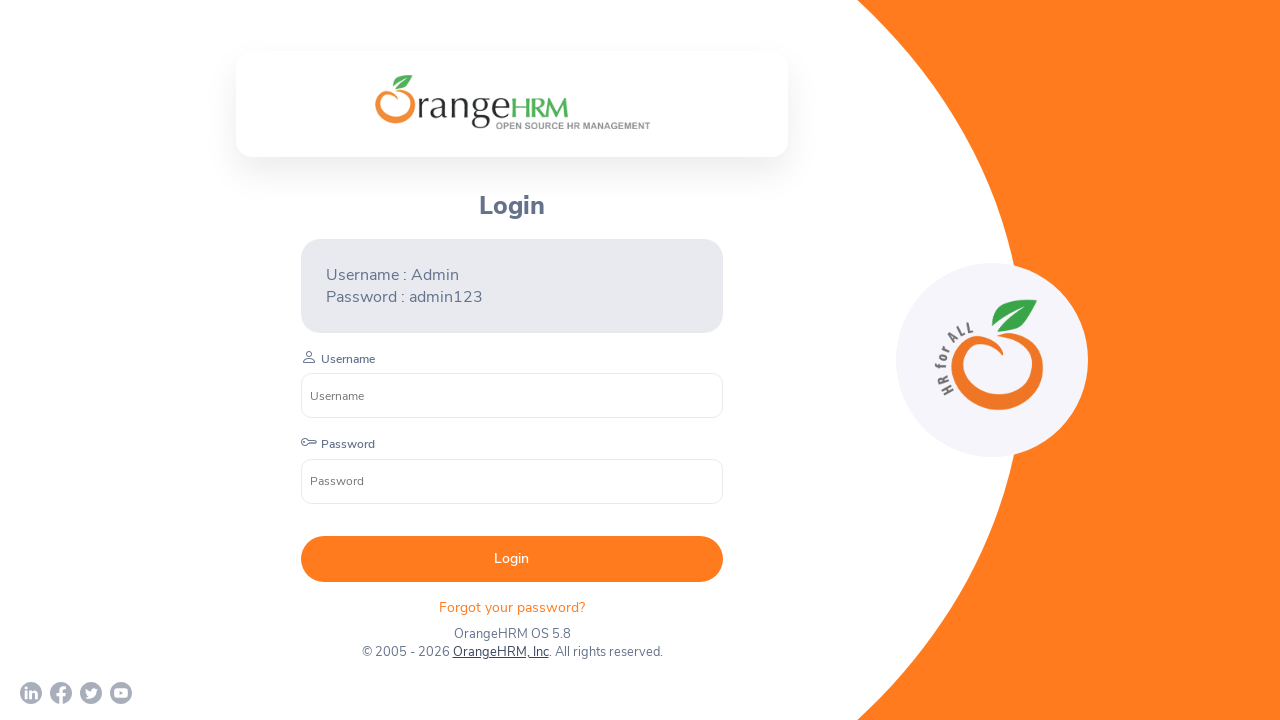

Closed child window: chrome-error://chromewebdata/
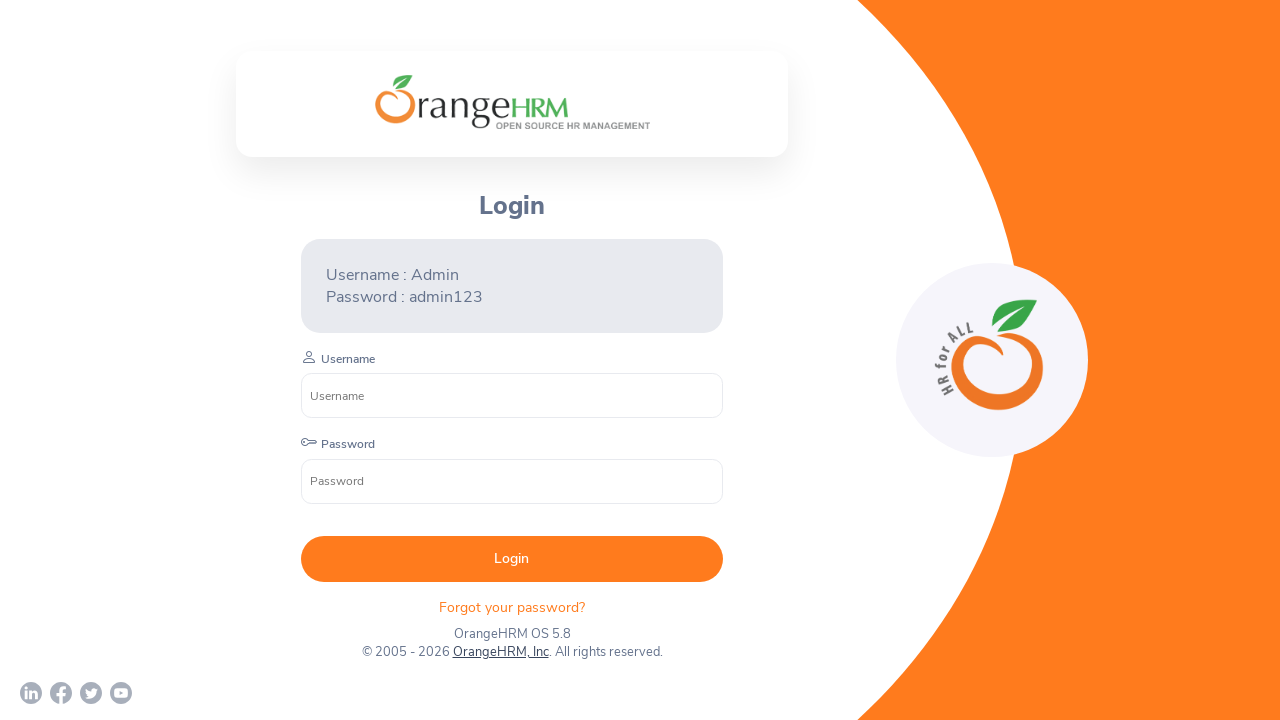

Waited for page to reach domcontentloaded state: https://www.youtube.com/c/OrangeHRMInc
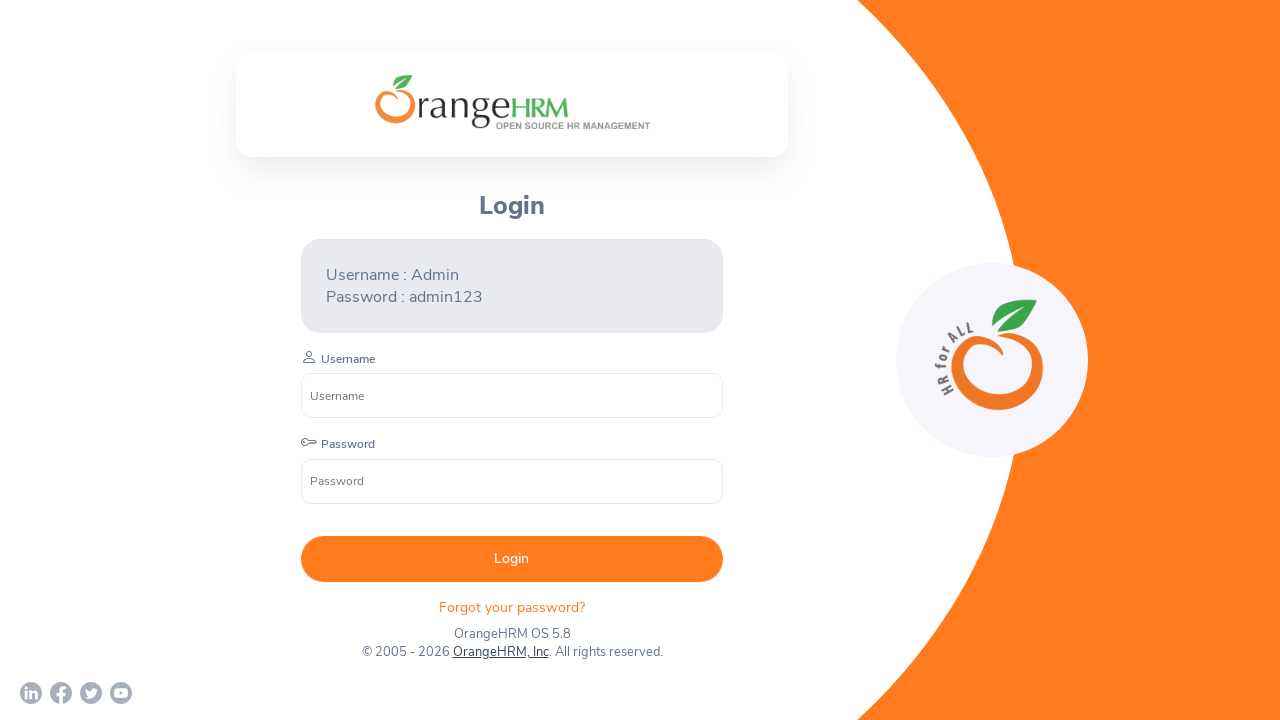

Closed child window: https://www.youtube.com/c/OrangeHRMInc
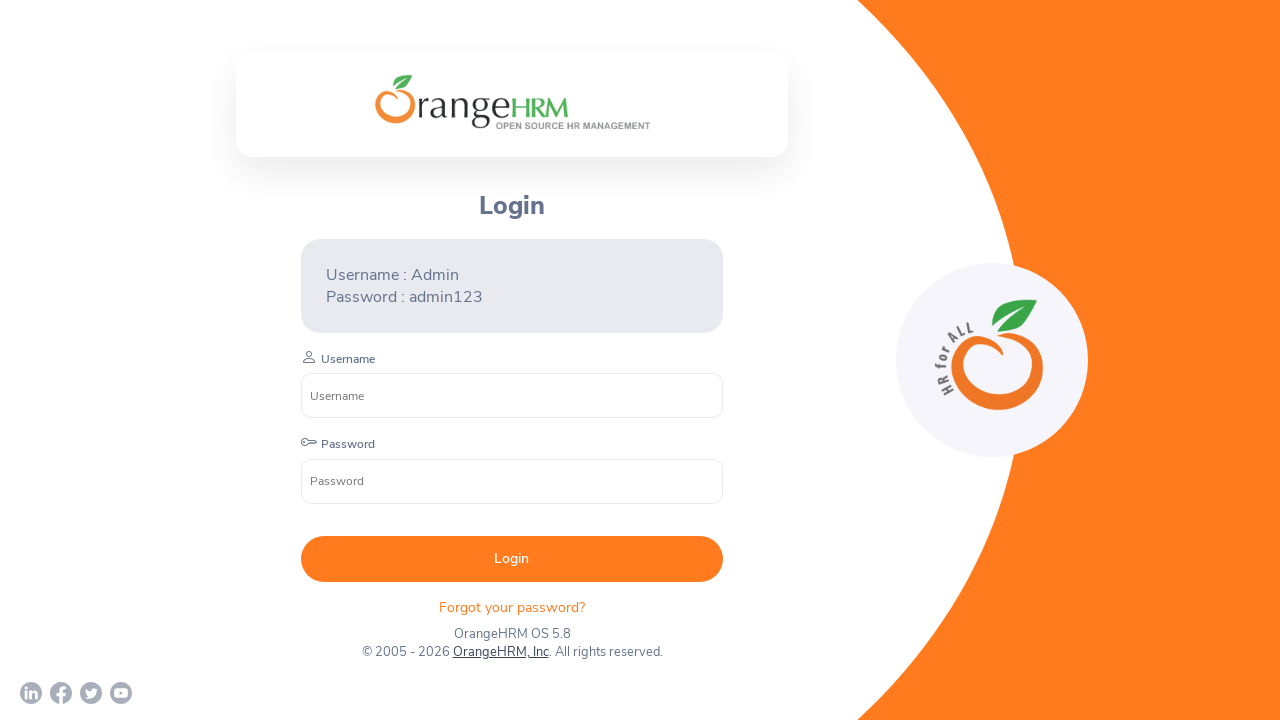

Brought parent window to front
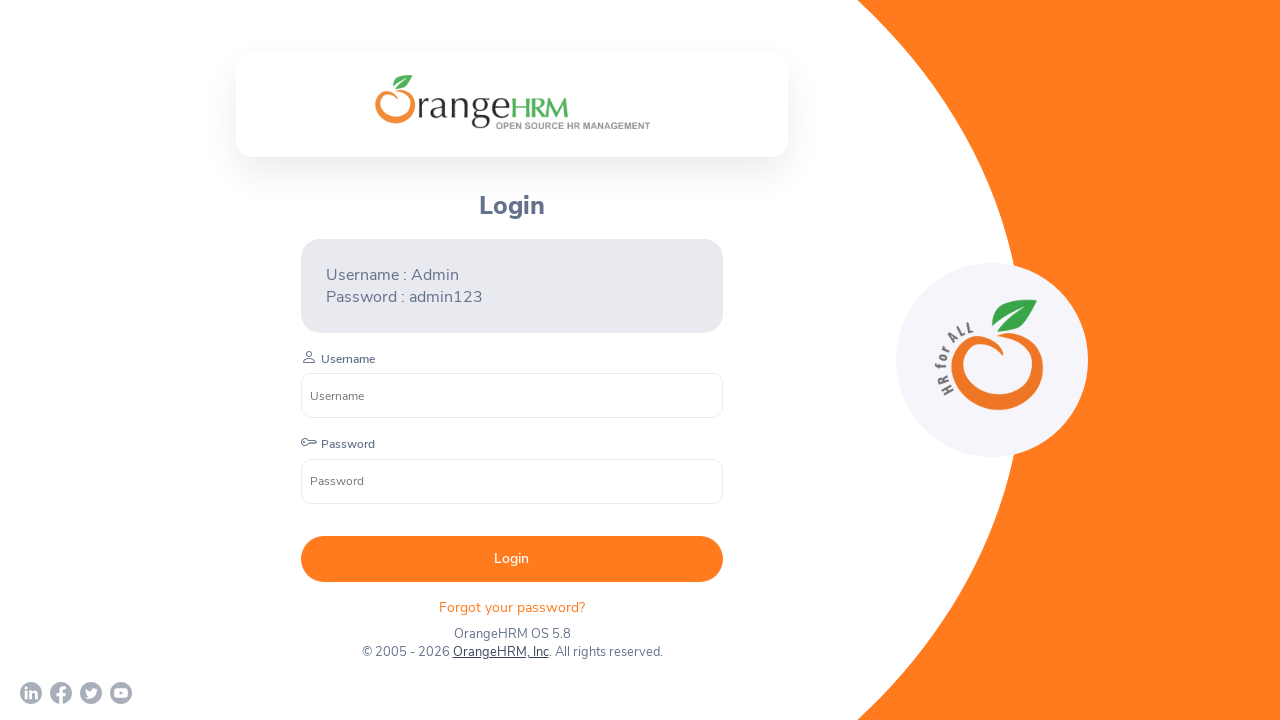

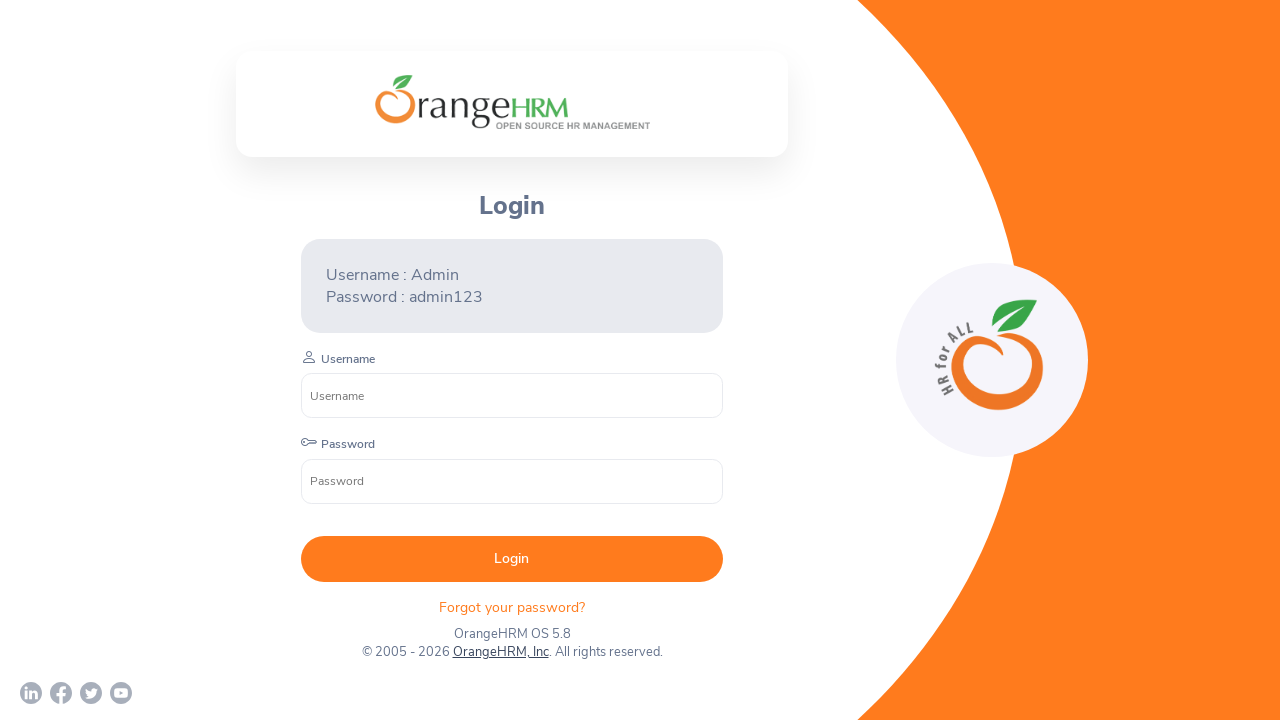